Tests dropdown selection functionality on a signup form by selecting options using different methods (label, value, index) and multi-select options for hobbies.

Starting URL: https://freelance-learn-automation.vercel.app/signup

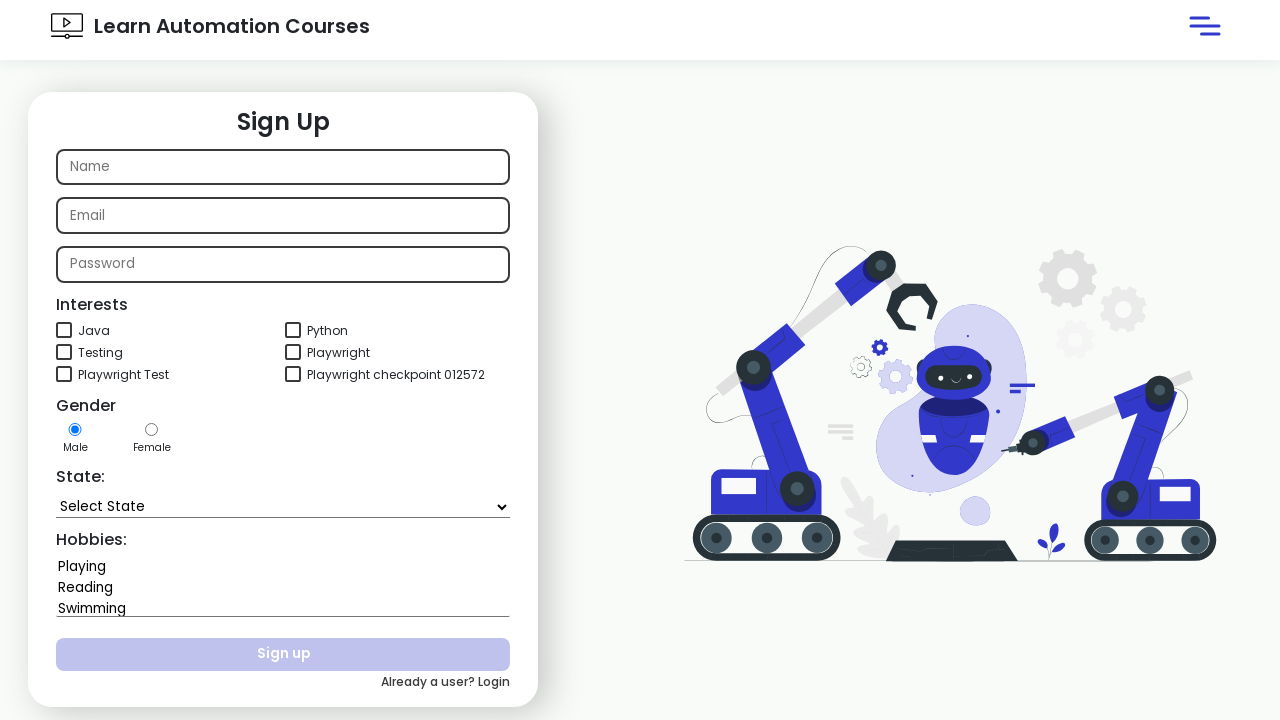

Selected 'Goa' from state dropdown by label on #state
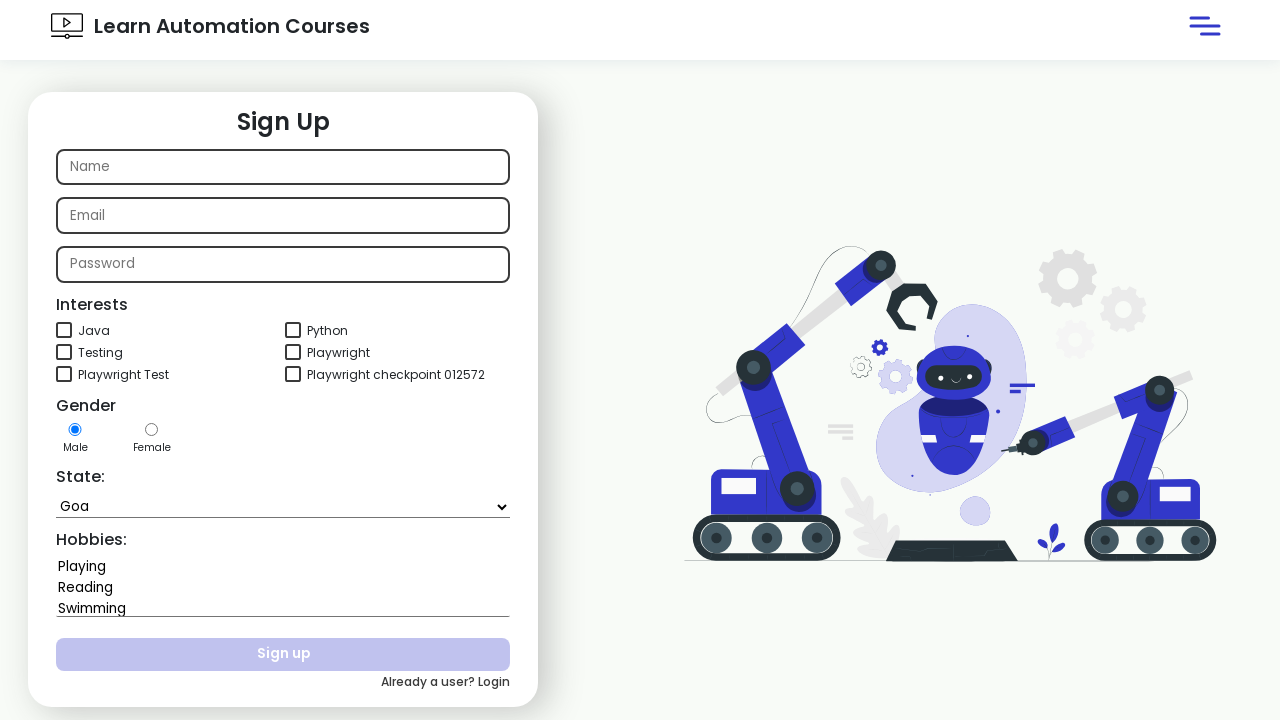

Selected 'Karnataka' from state dropdown by value on #state
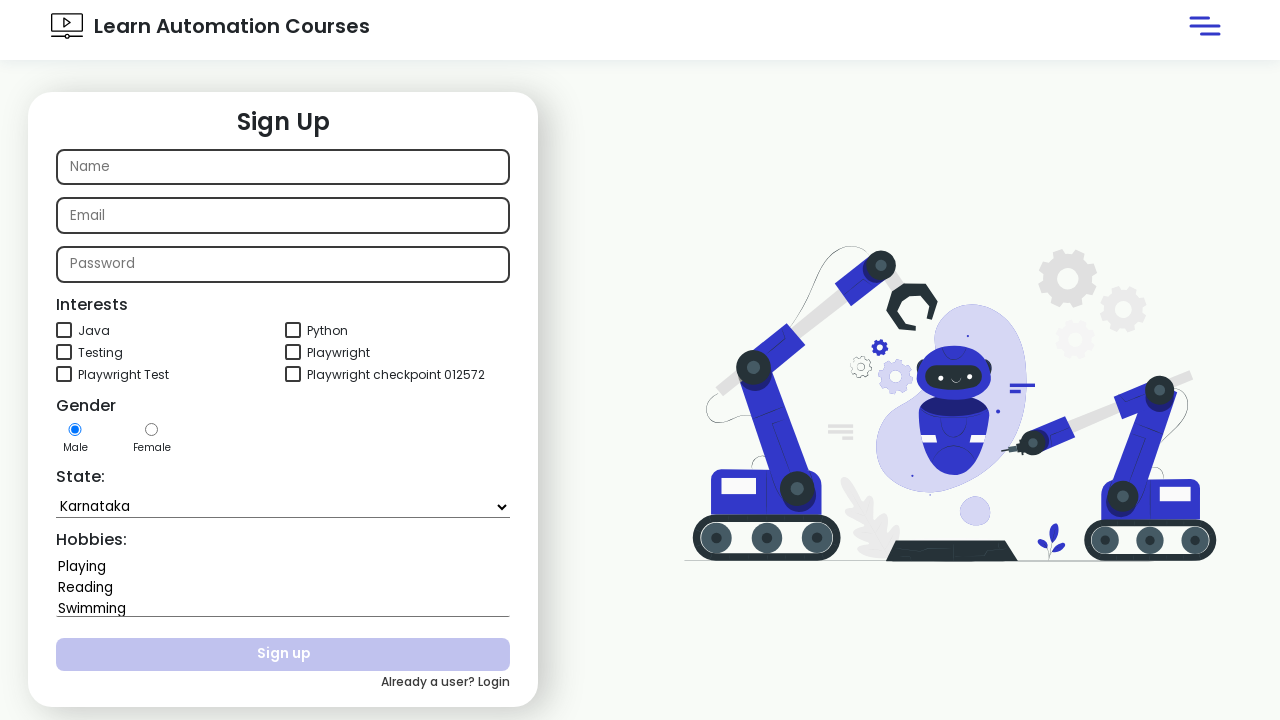

Selected state dropdown option at index 5 on #state
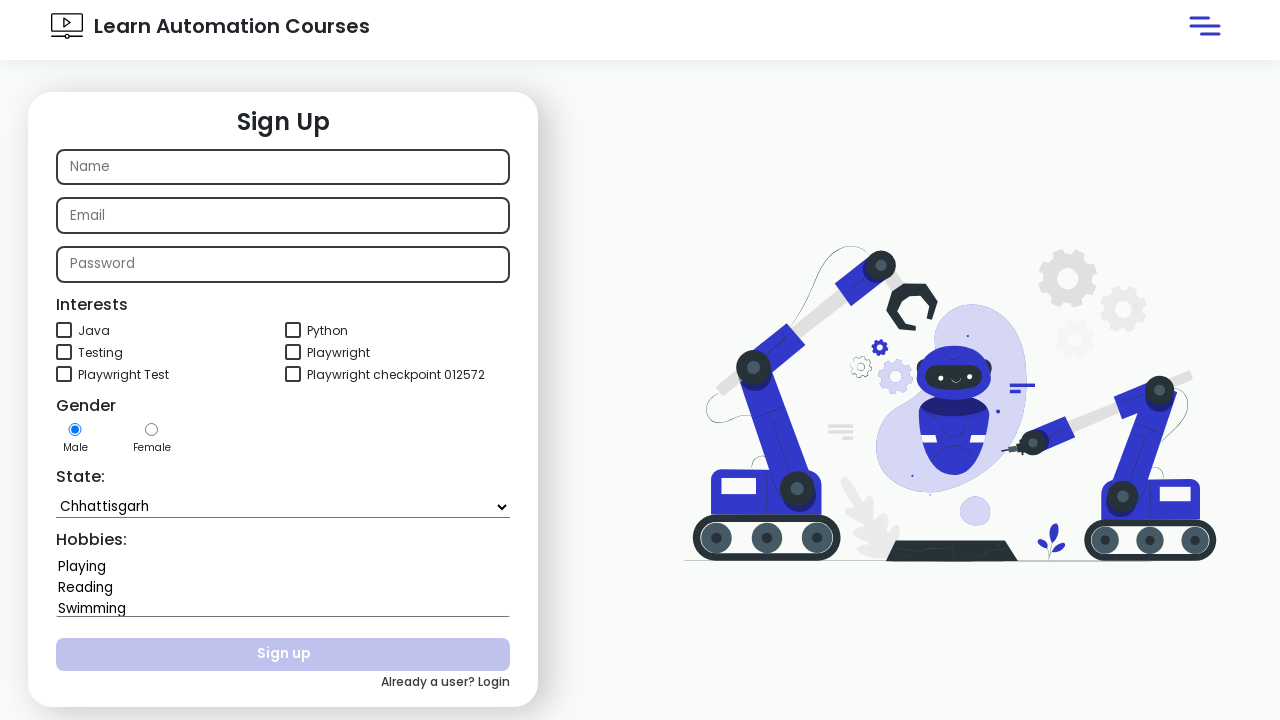

Retrieved dropdown text content for verification
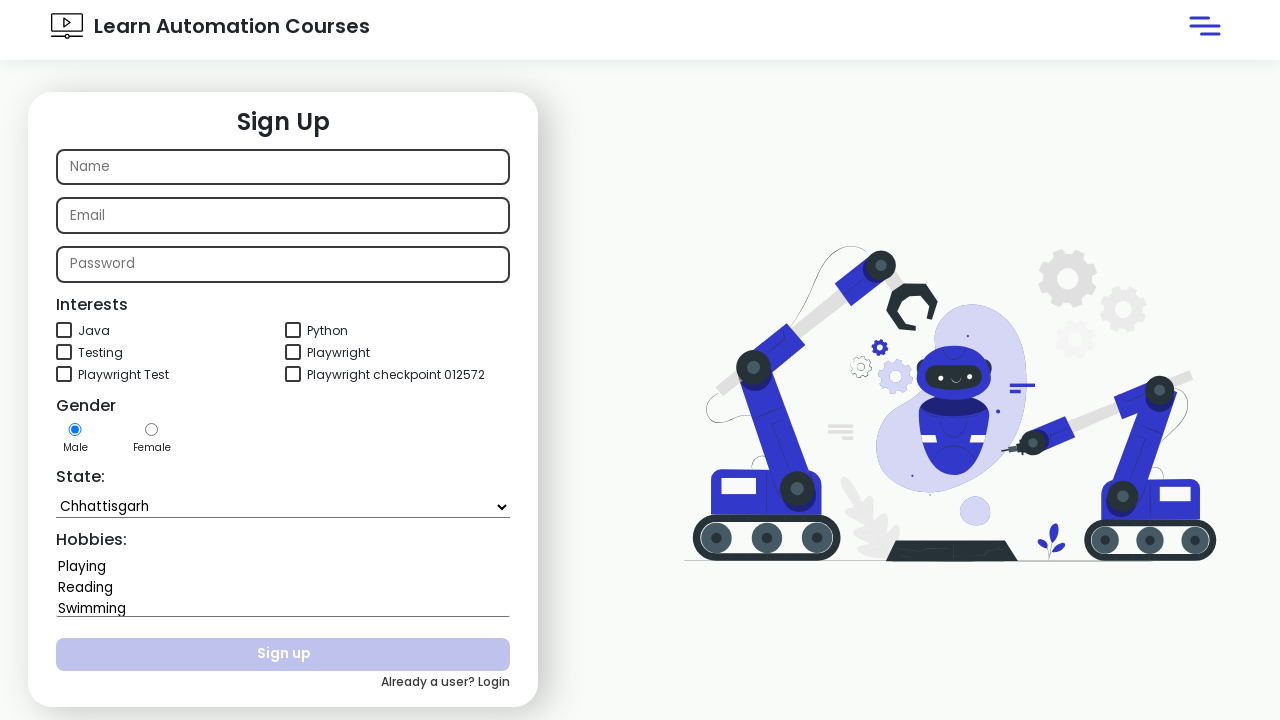

Verified 'Karnataka' is present in dropdown options
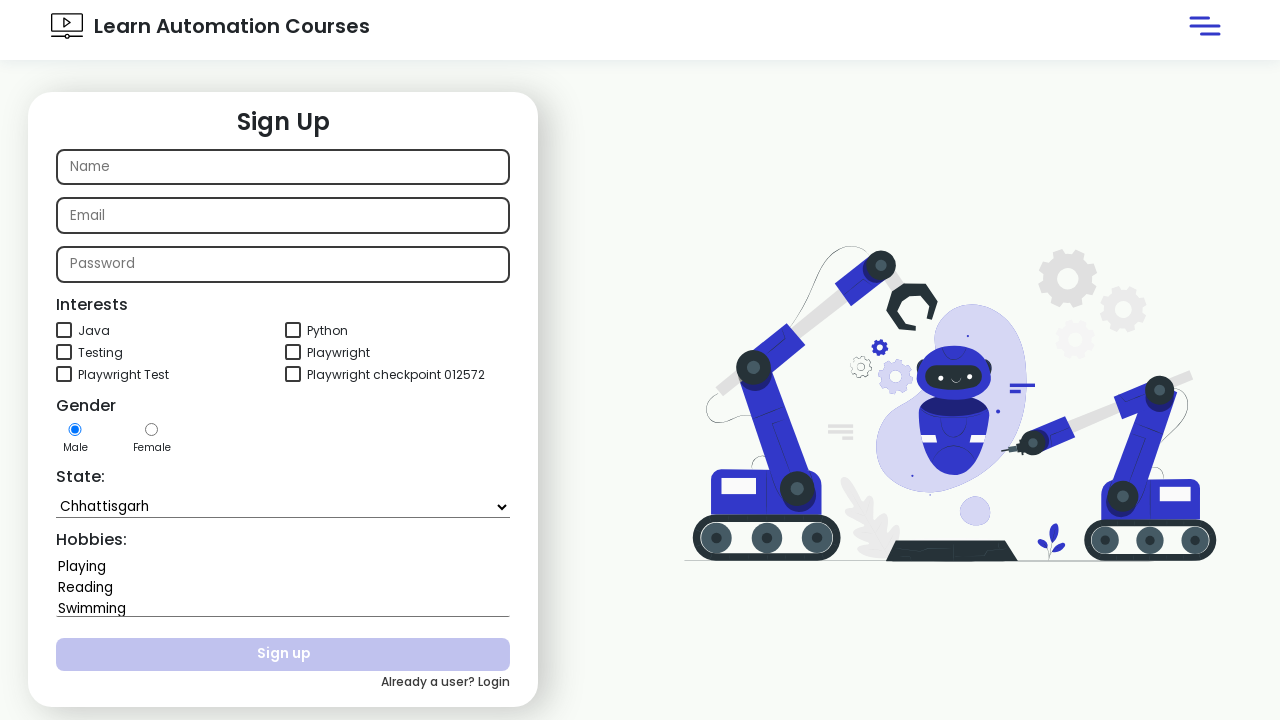

Selected multiple hobbies: 'Playing' and 'Reading' from hobbies dropdown on #hobbies
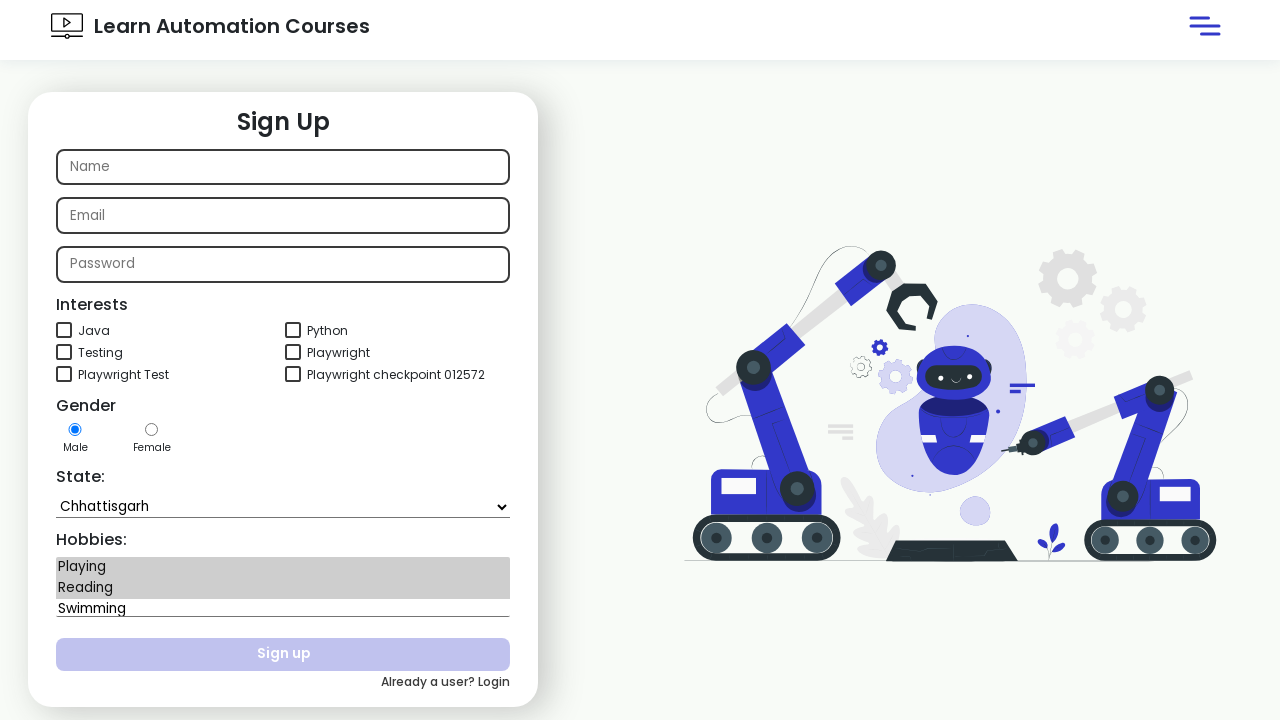

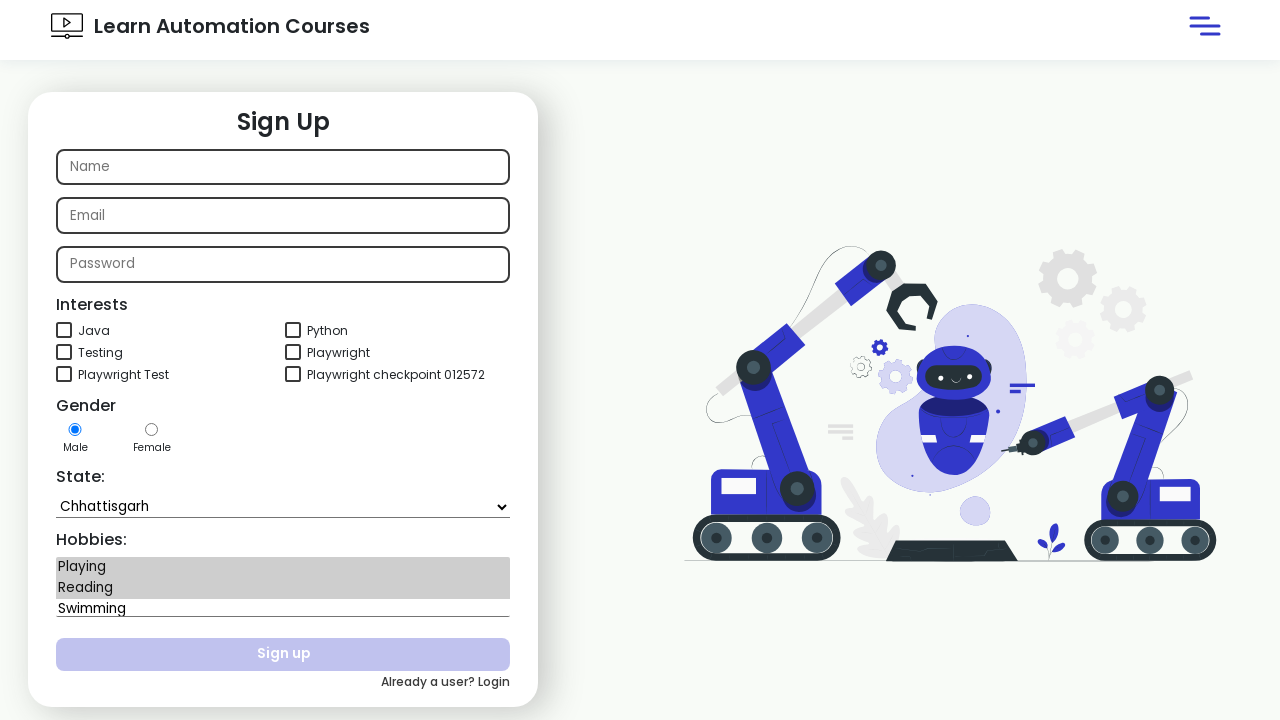